Clicks the footer Elemental Selenium link and verifies it opens the correct URL in a new window

Starting URL: https://the-internet.herokuapp.com/

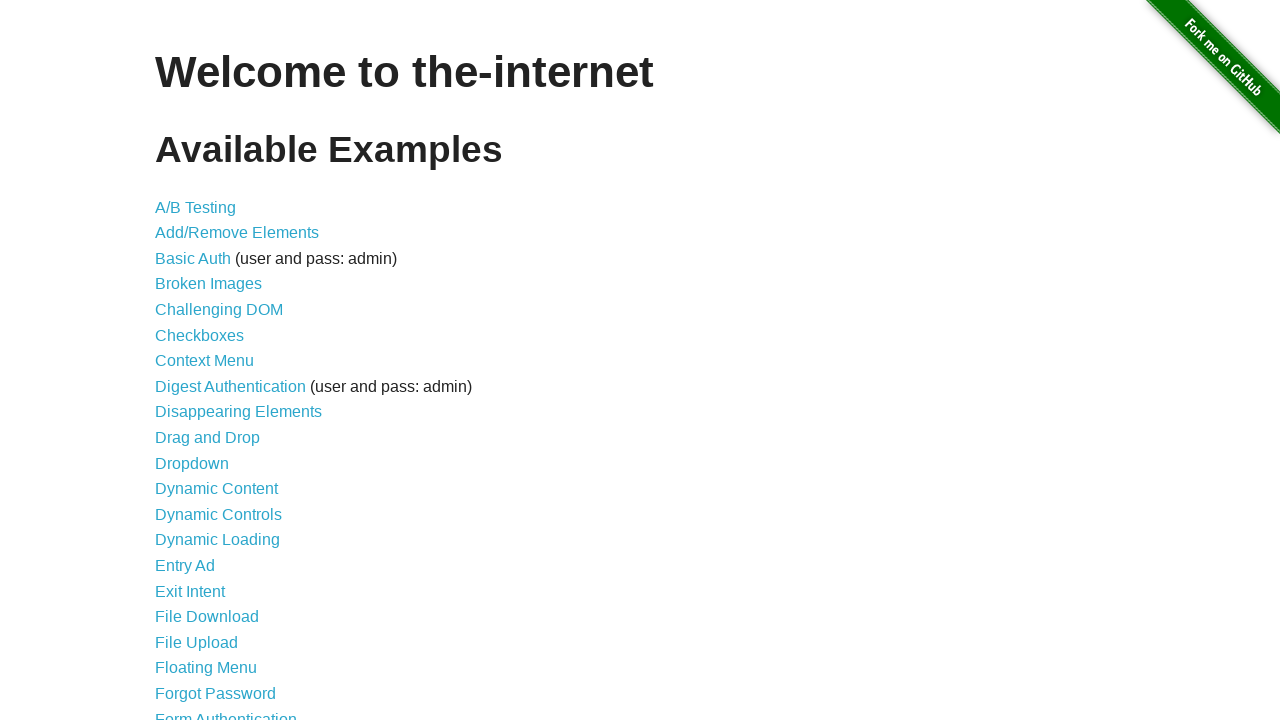

Clicked footer Elemental Selenium link at (684, 711) on a[href='http://elementalselenium.com/']
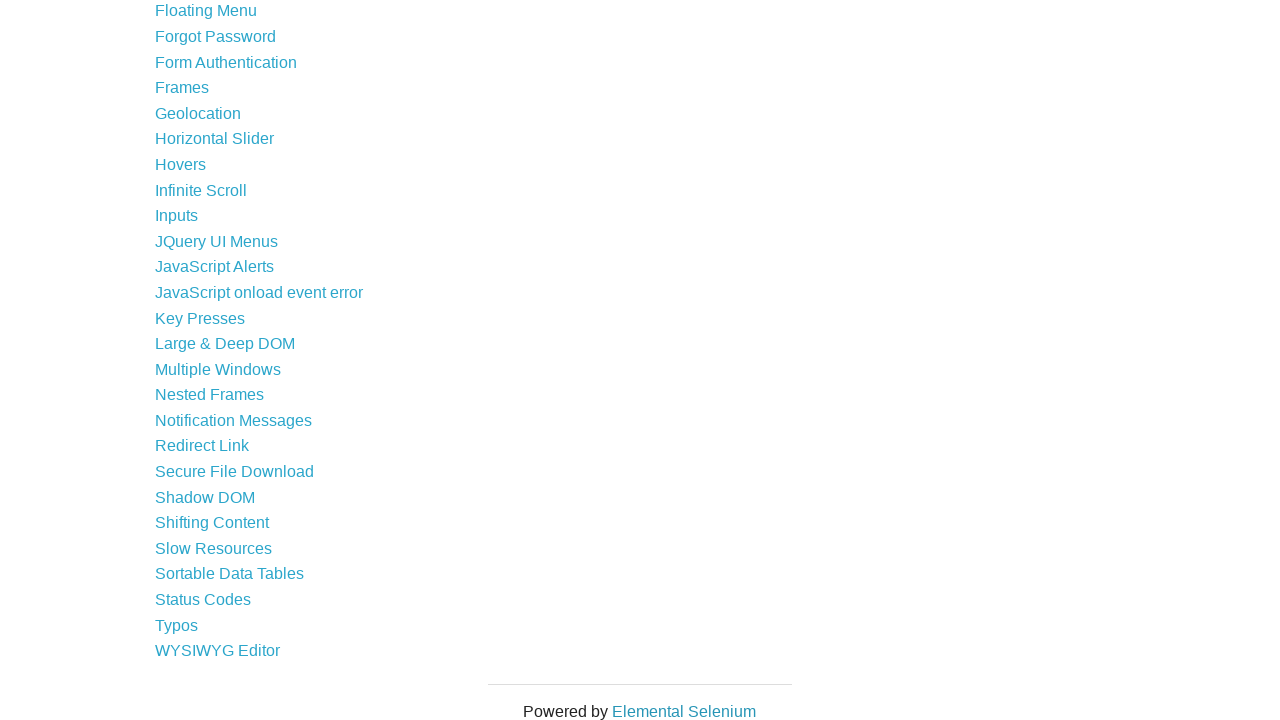

New page window opened
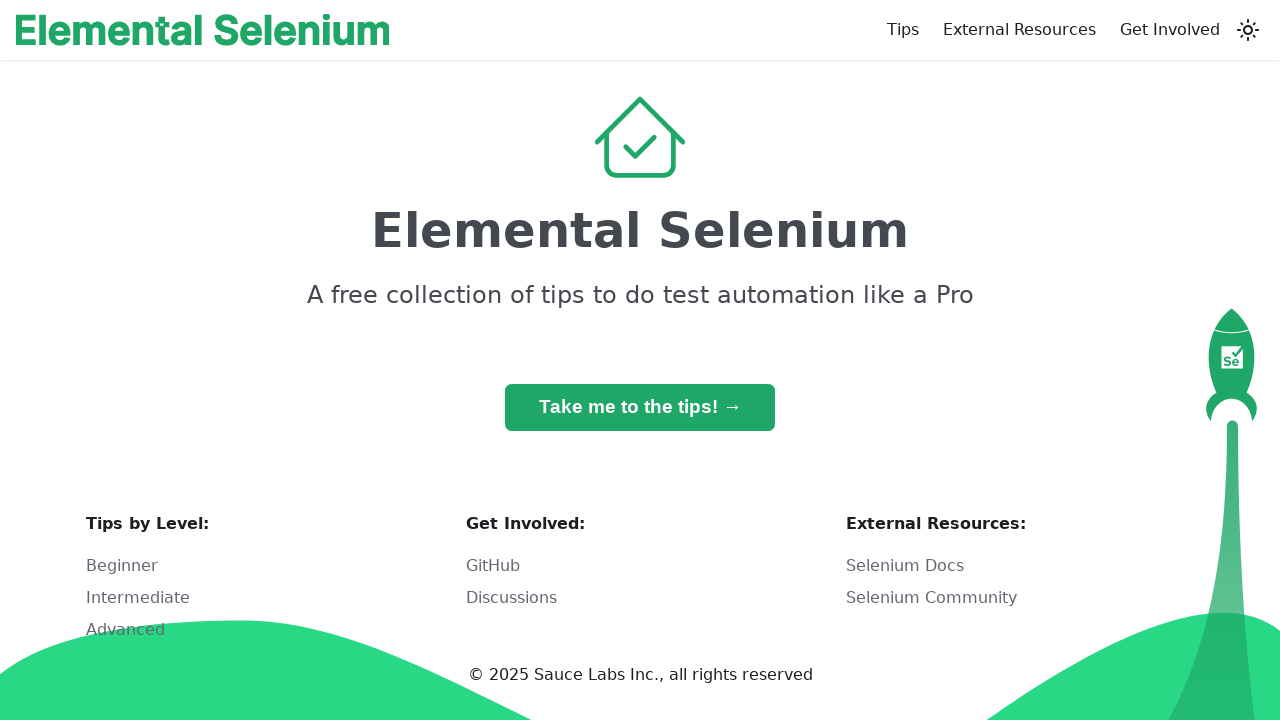

New page finished loading
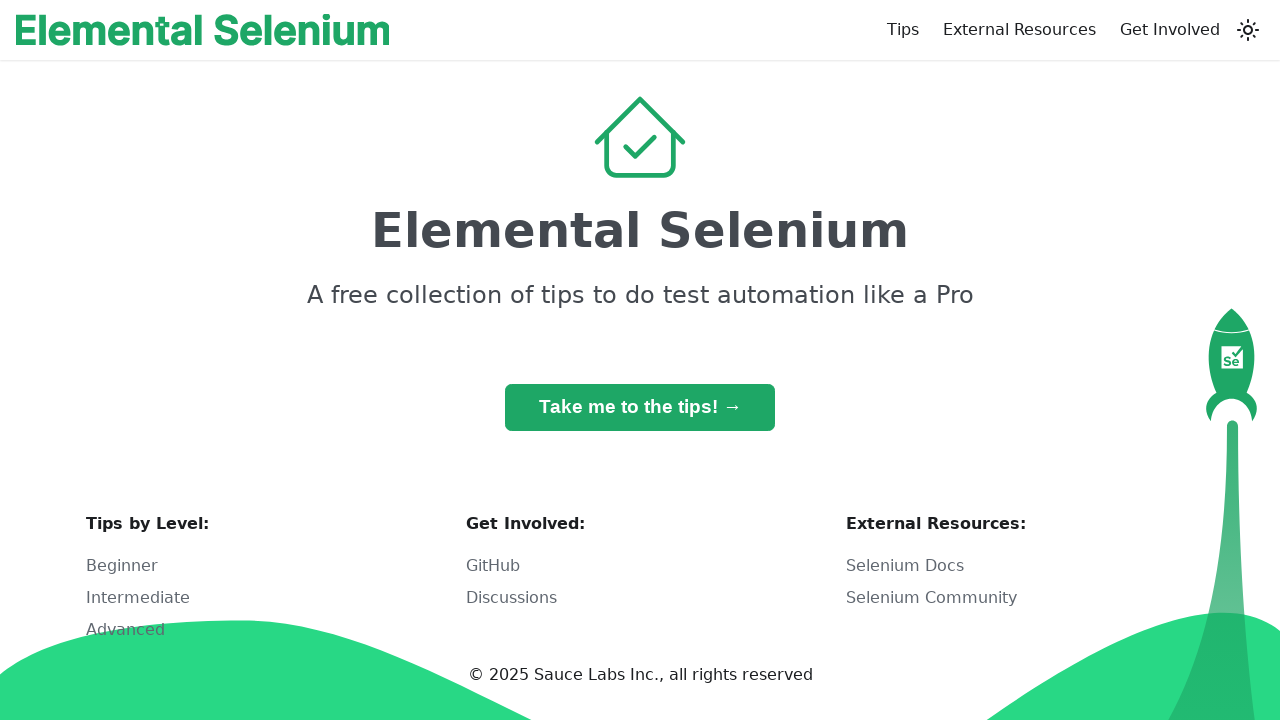

Verified new page URL contains 'elementalselenium.com'
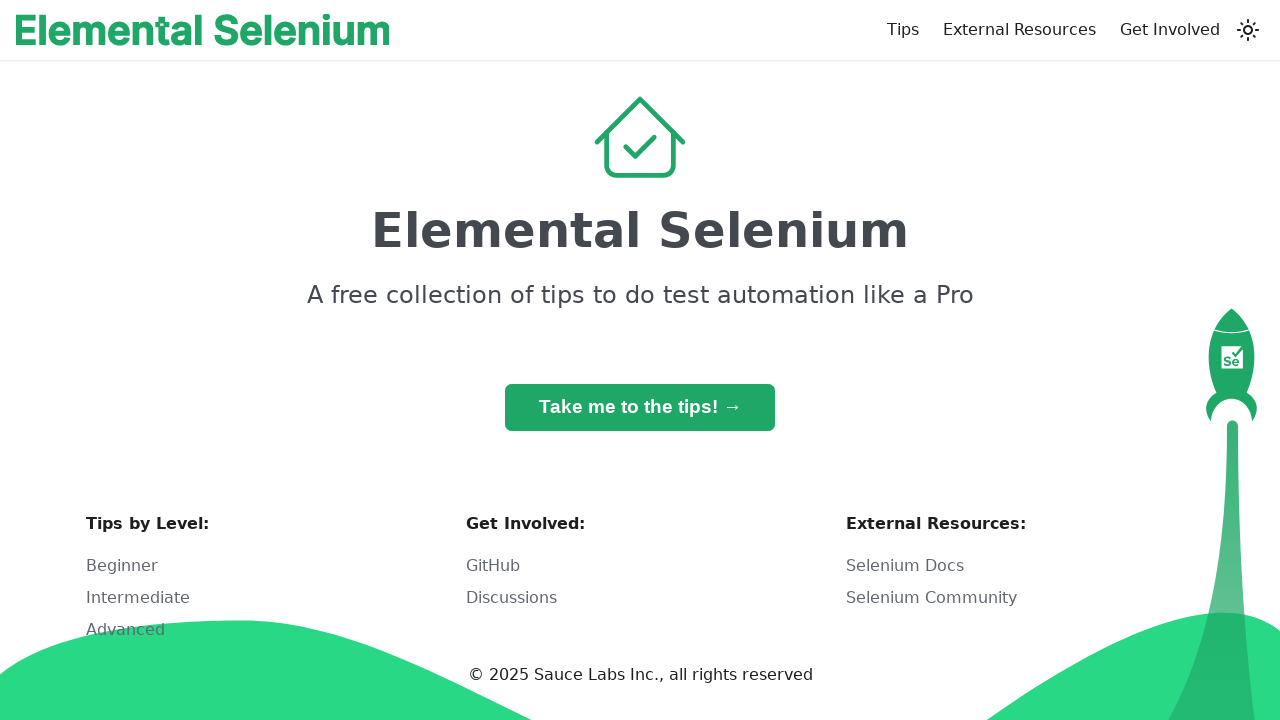

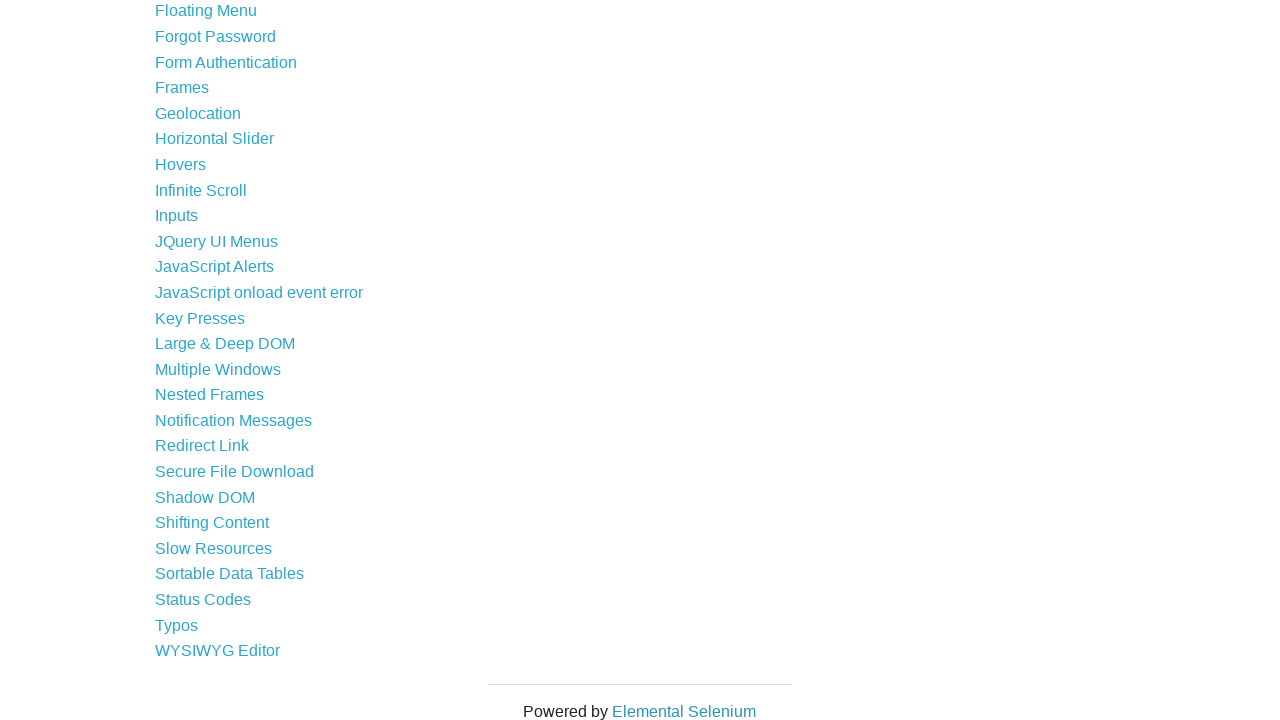